Tests slider drag functionality by dragging a slider element horizontally to adjust its position

Starting URL: http://omayo.blogspot.com/p/page3.html

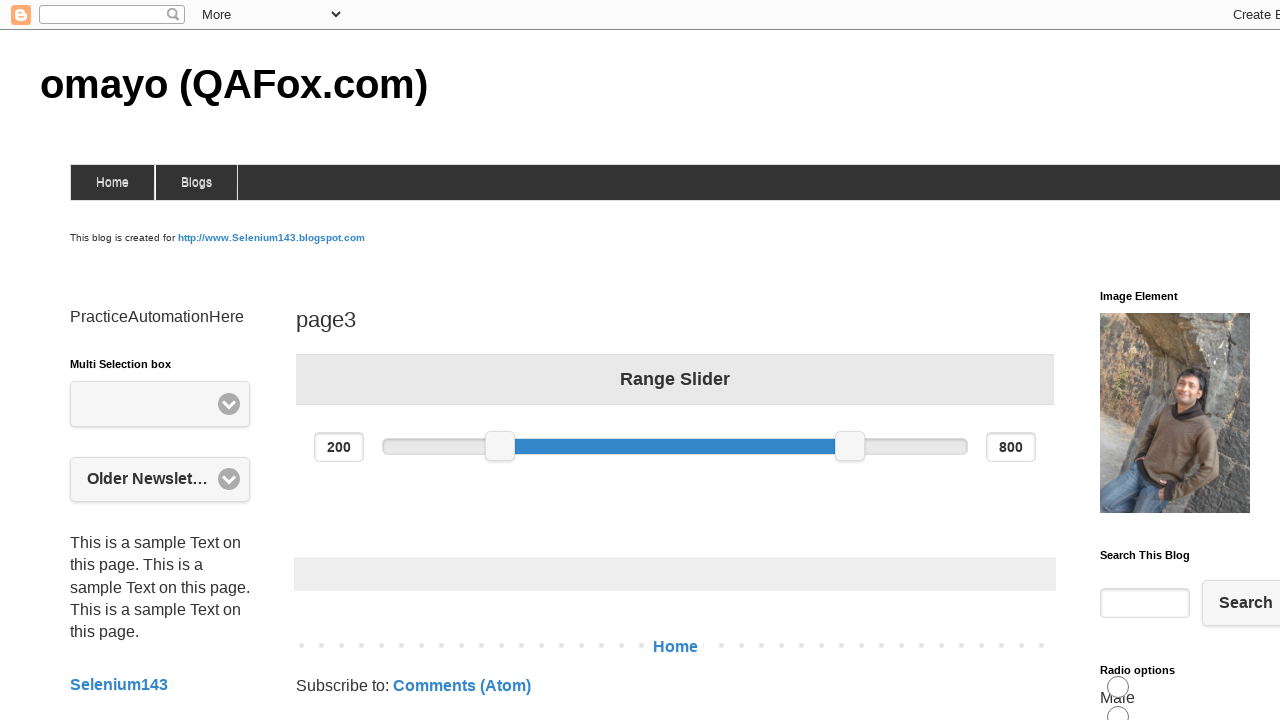

Located slider element with aria-labelledby='price-min-label'
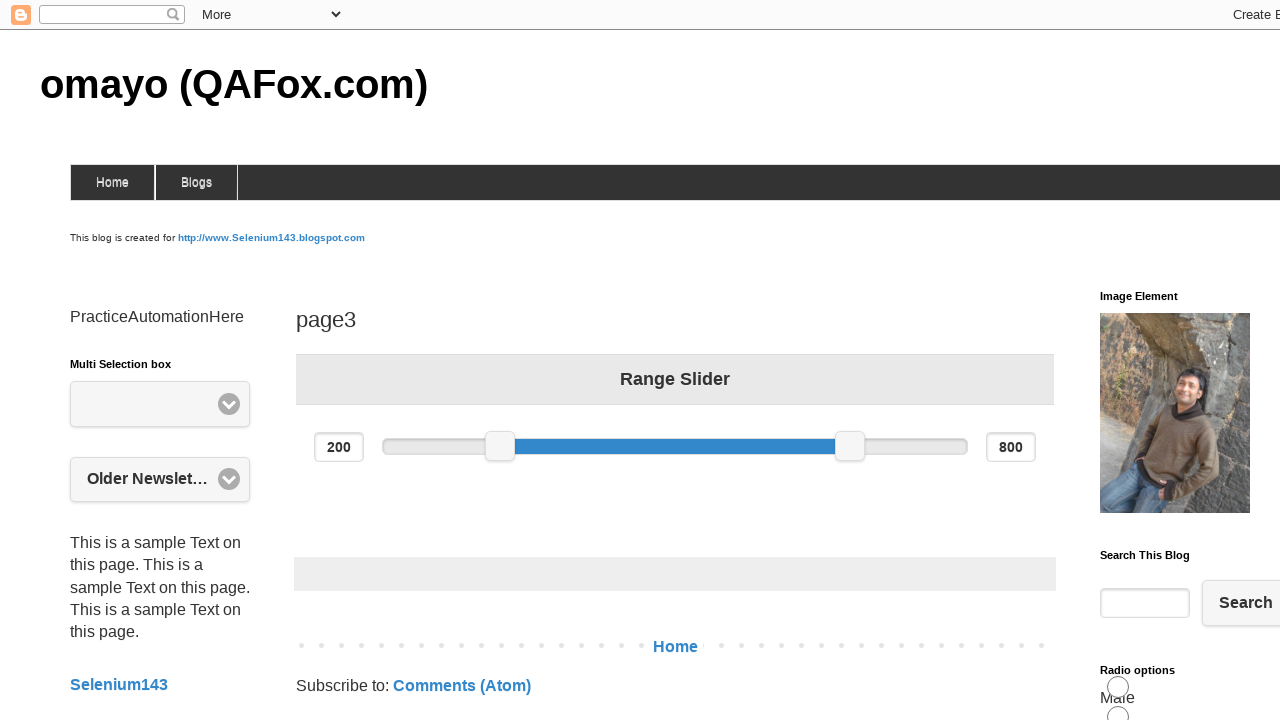

Retrieved bounding box coordinates of slider element
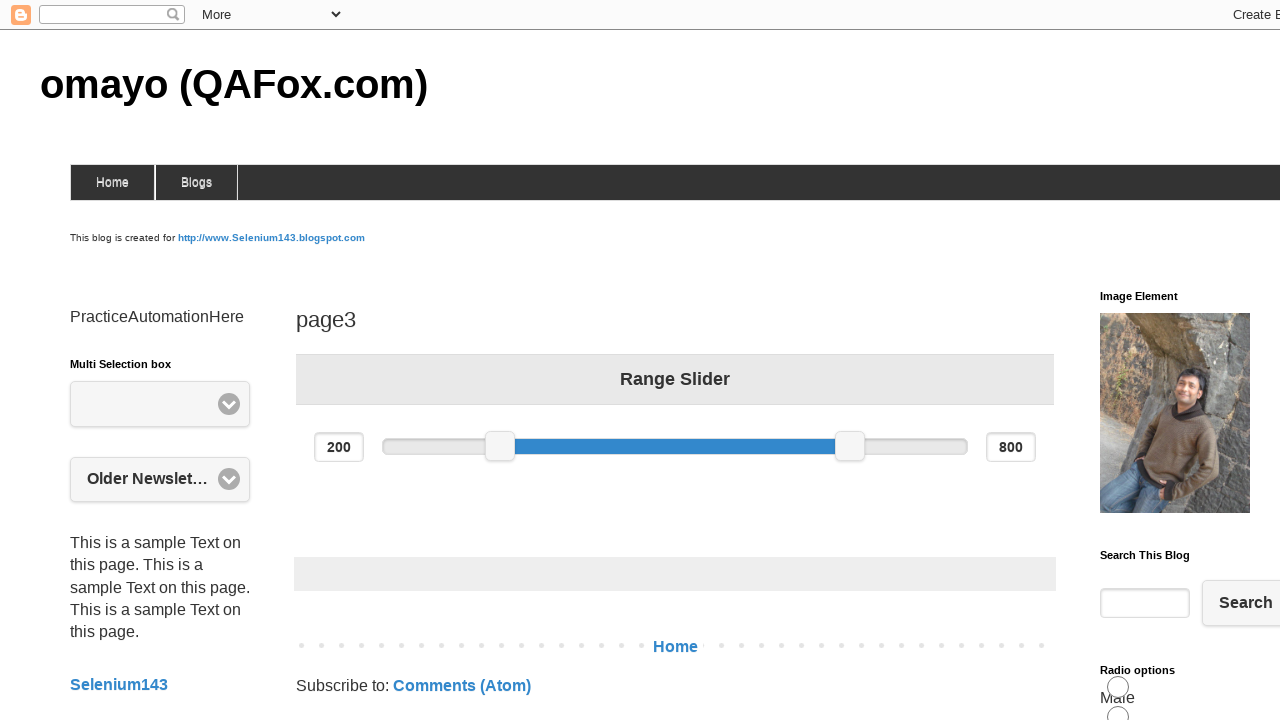

Moved mouse to center of slider element at (500, 446)
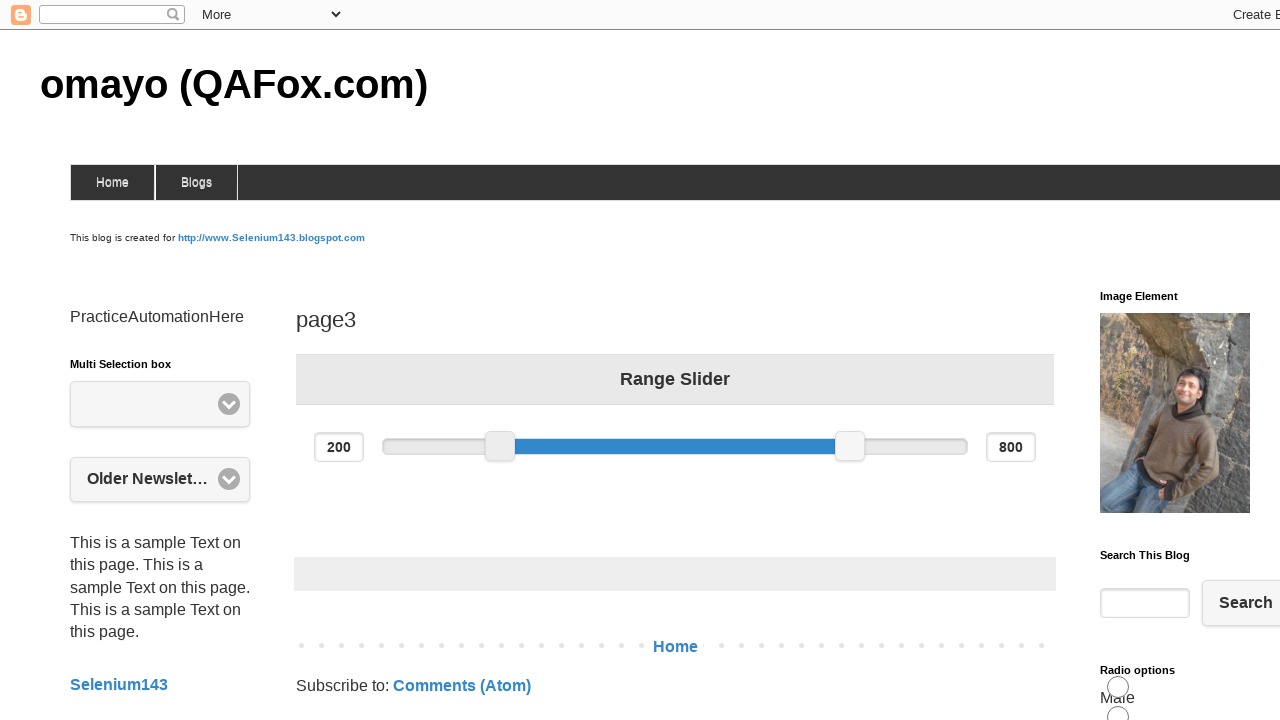

Pressed mouse button down on slider at (500, 446)
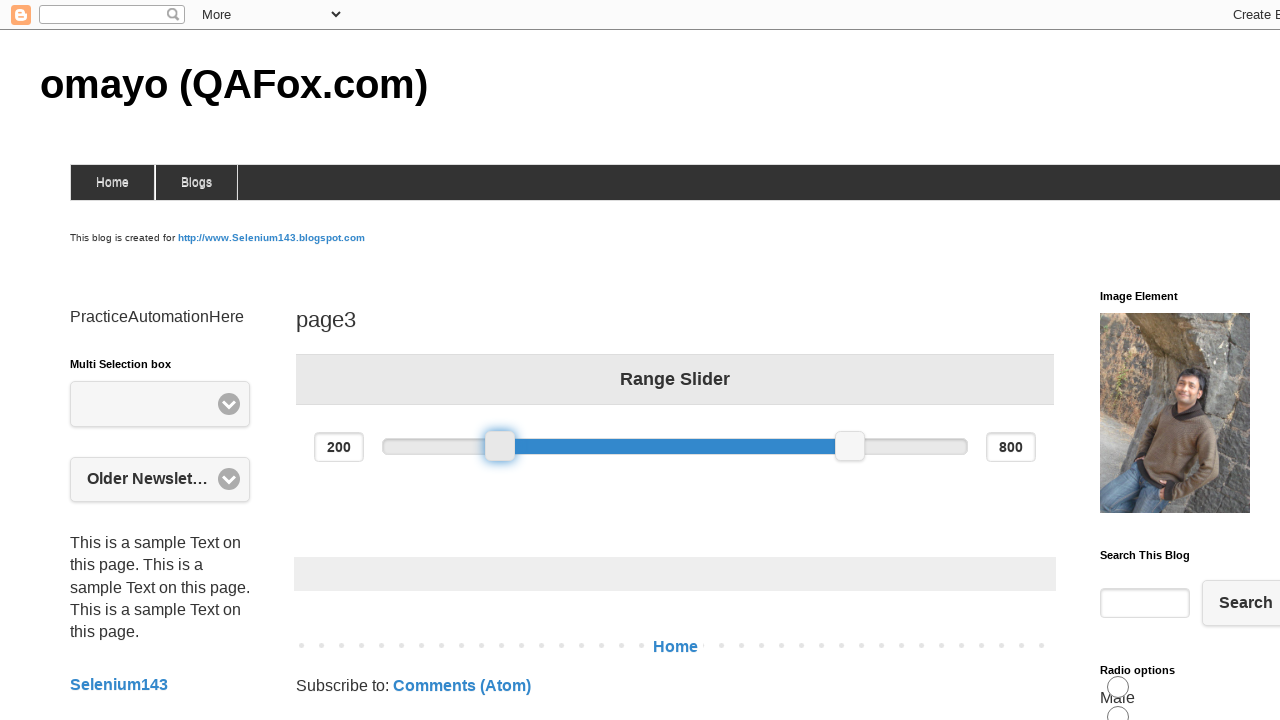

Dragged slider 200 pixels to the right at (700, 446)
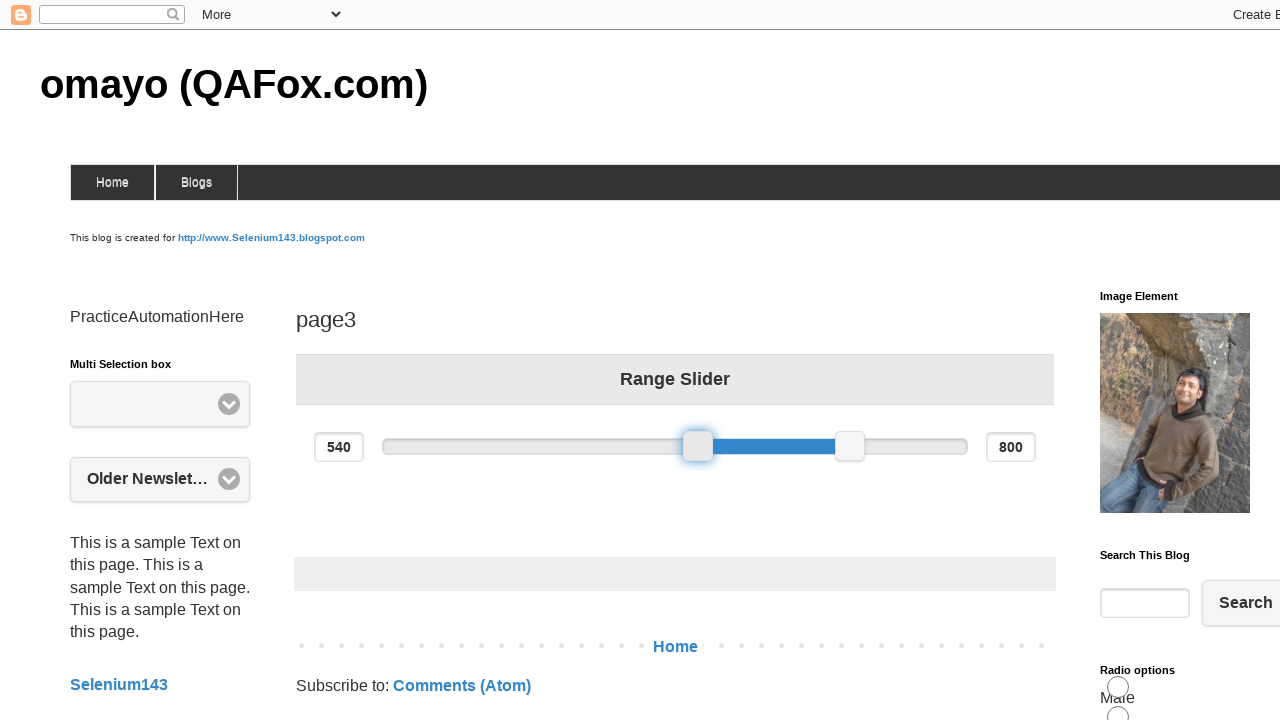

Released mouse button after dragging slider right at (700, 446)
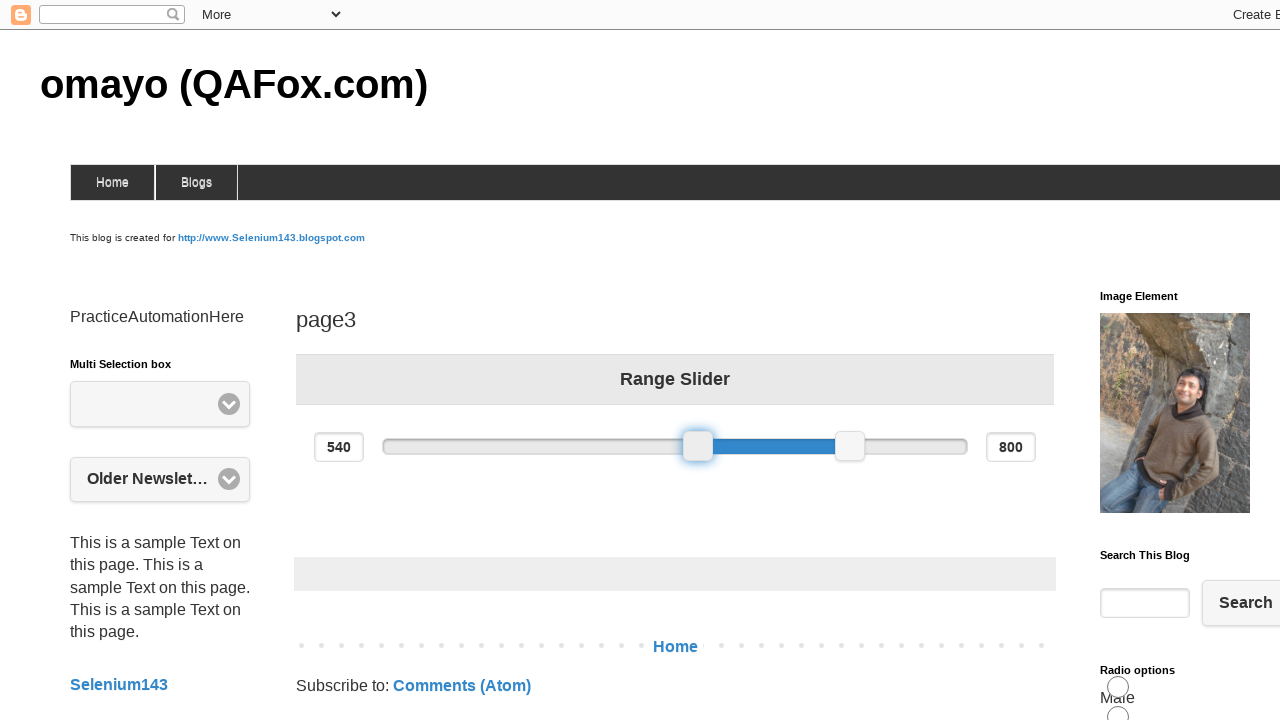

Waited 4 seconds for slider drag action to complete
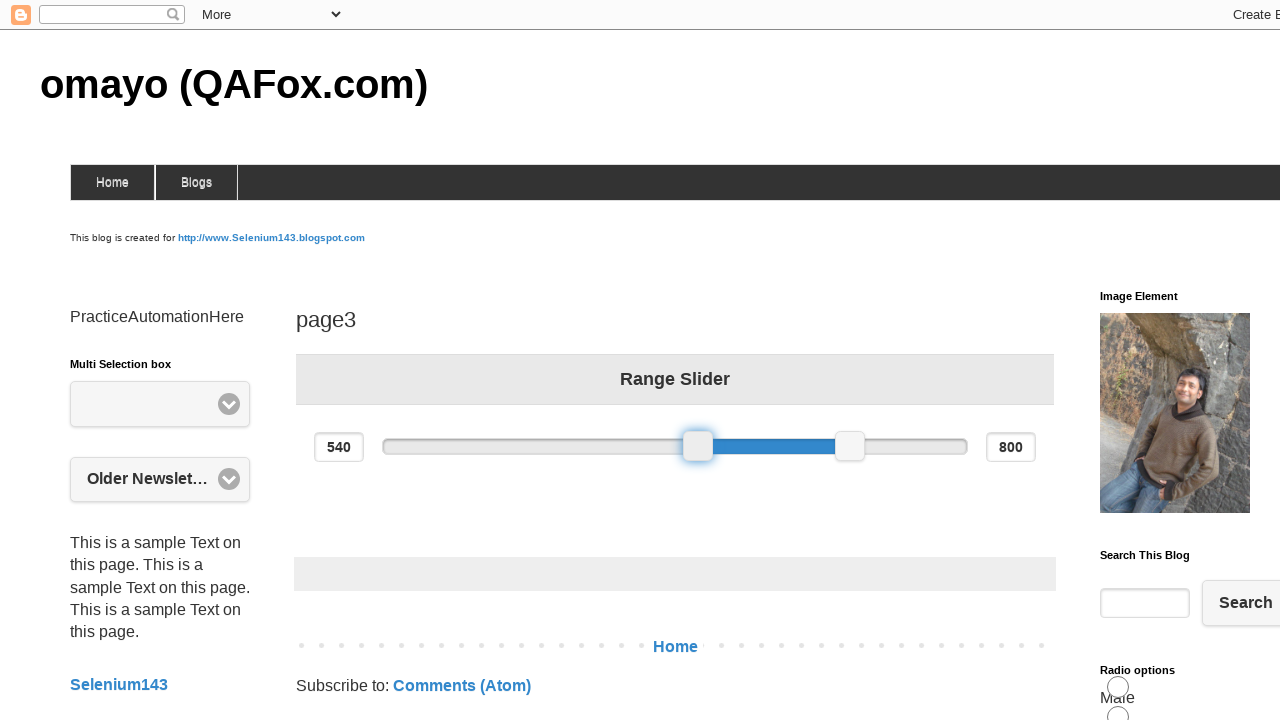

Retrieved updated bounding box coordinates of slider element
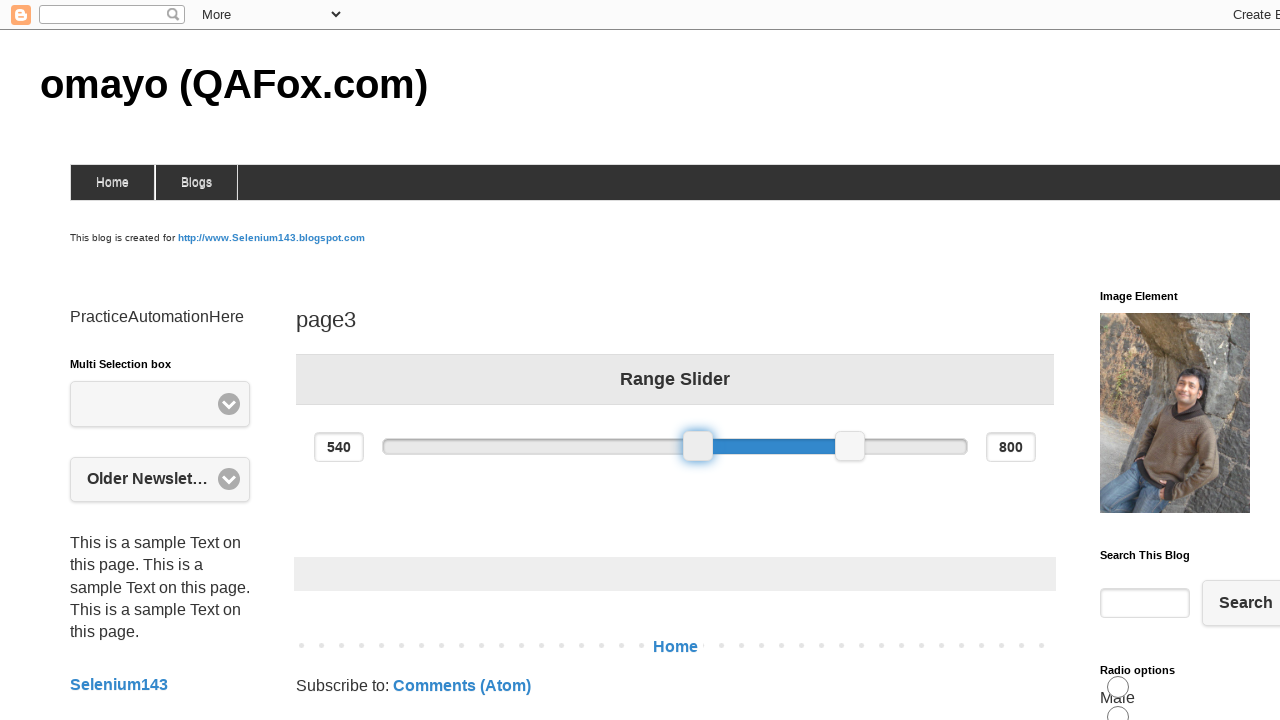

Moved mouse to center of slider element for second drag at (698, 446)
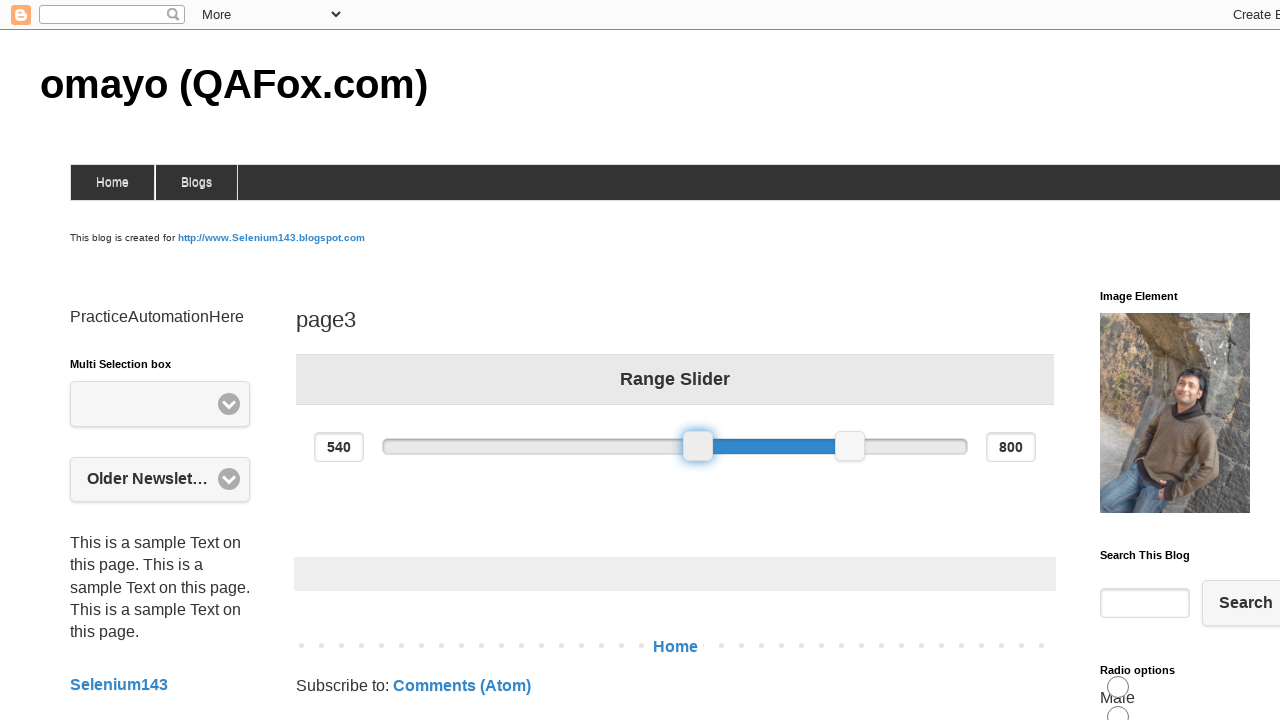

Pressed mouse button down on slider for second drag at (698, 446)
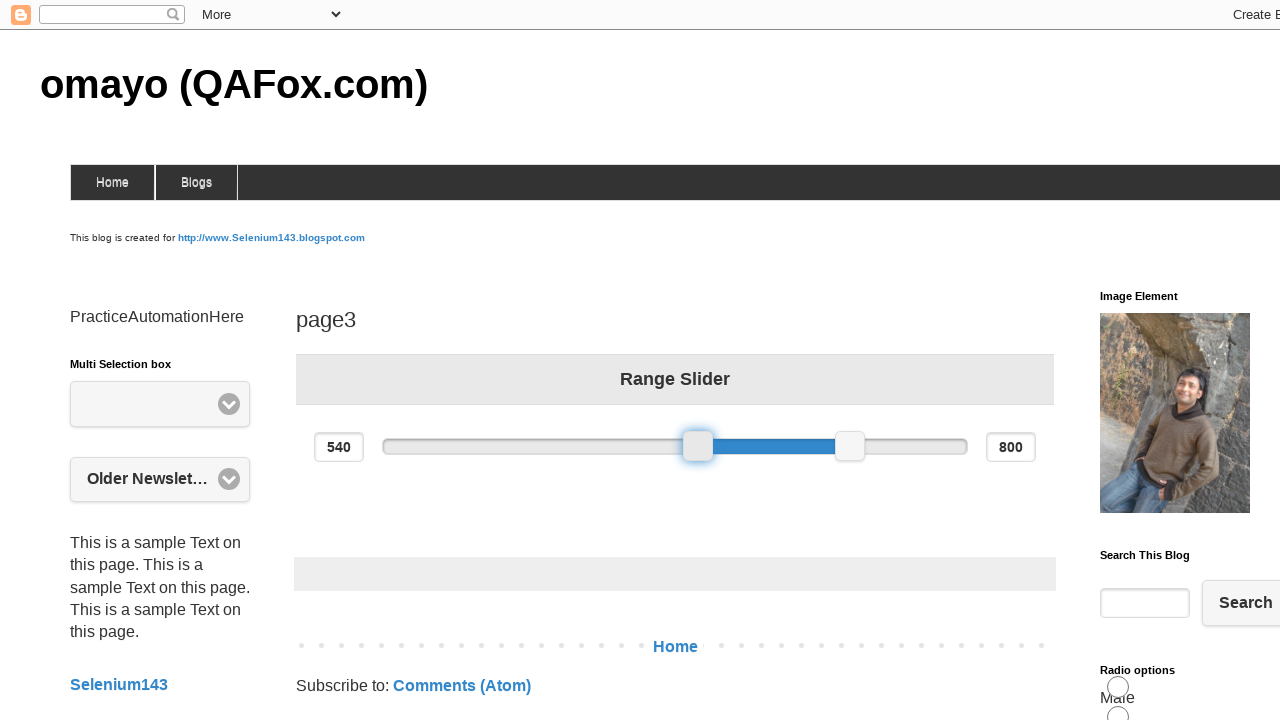

Dragged slider 200 pixels to the left back to original position at (498, 446)
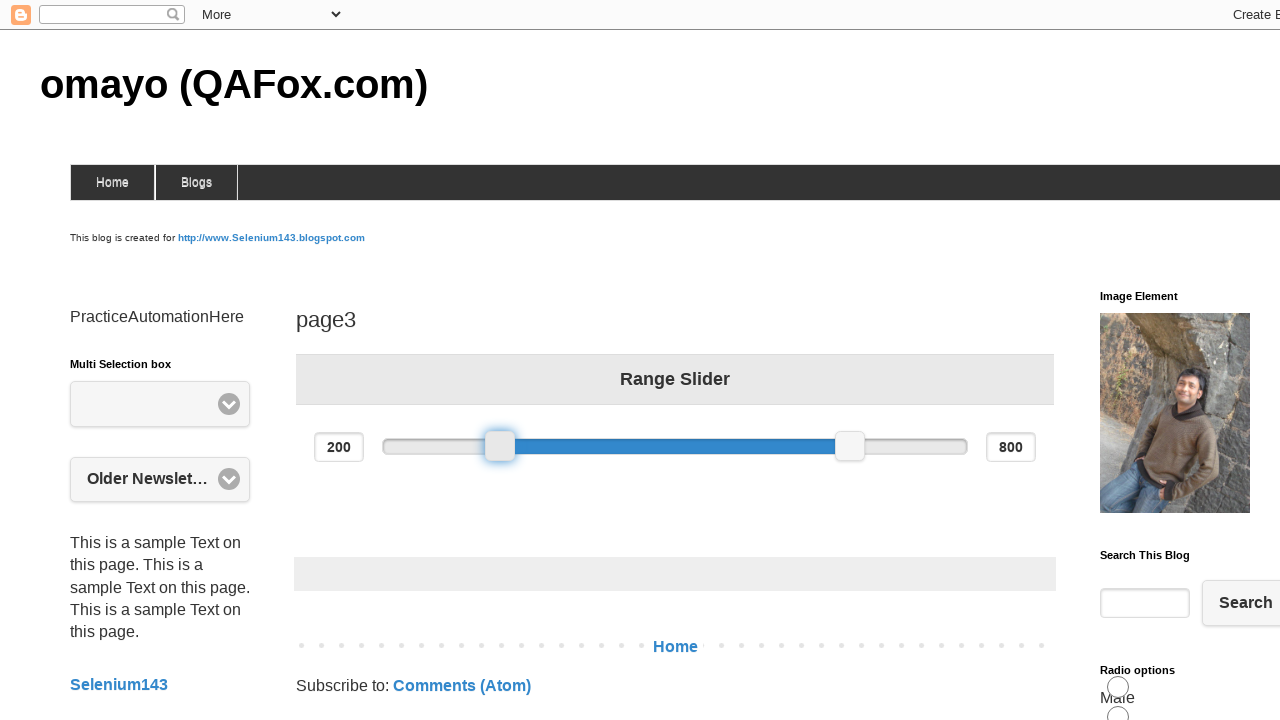

Released mouse button after dragging slider left at (498, 446)
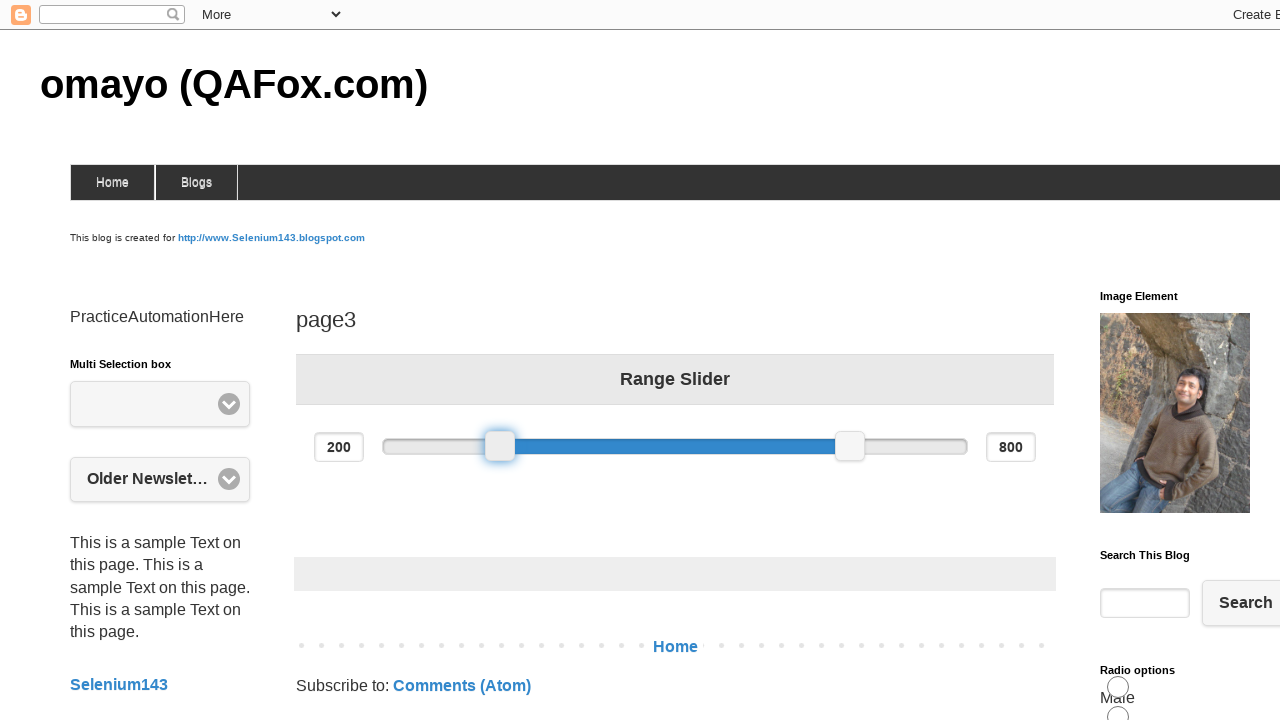

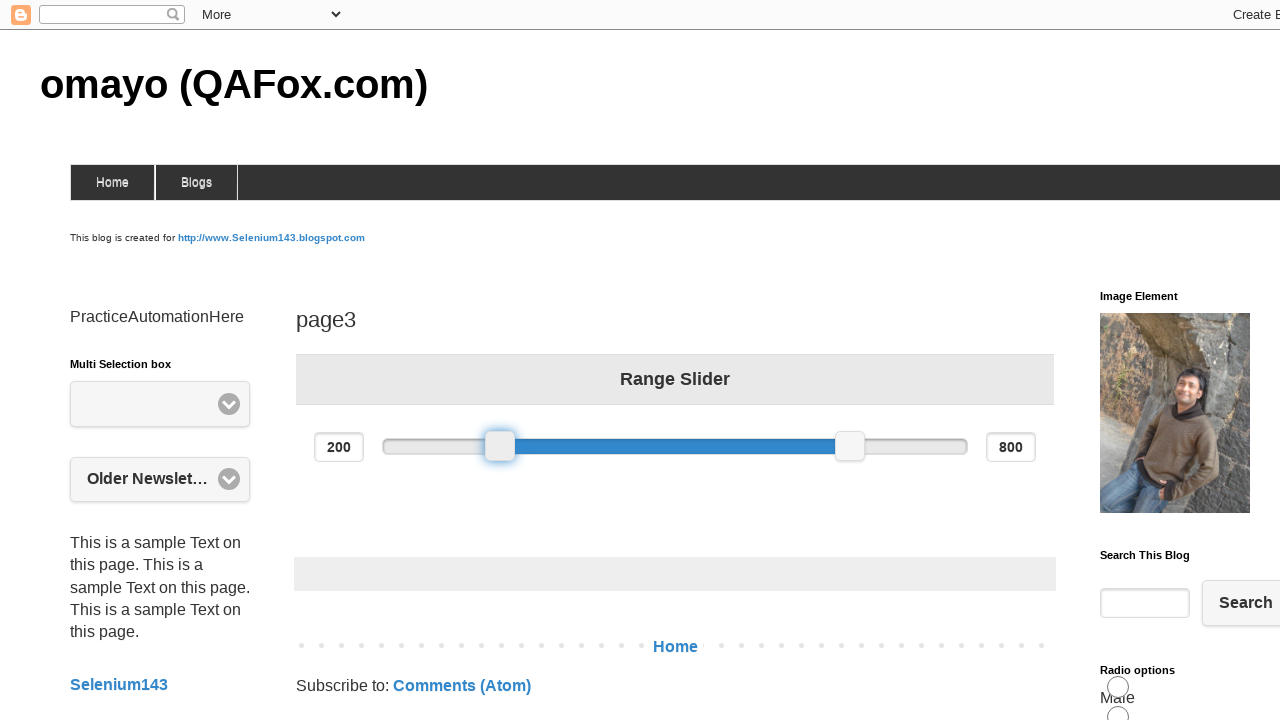